Tests login error message when password field is left empty

Starting URL: https://login.salesforce.com

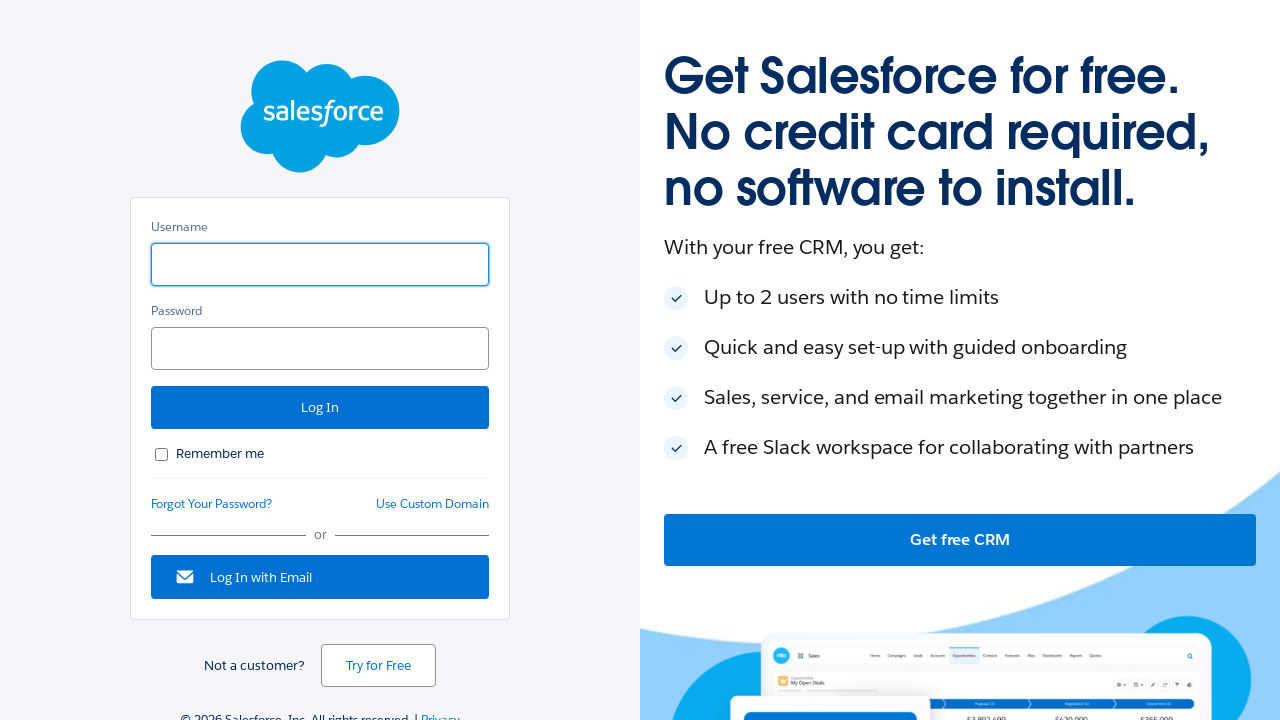

Entered username 'test@tekarch.com' in username field on #username
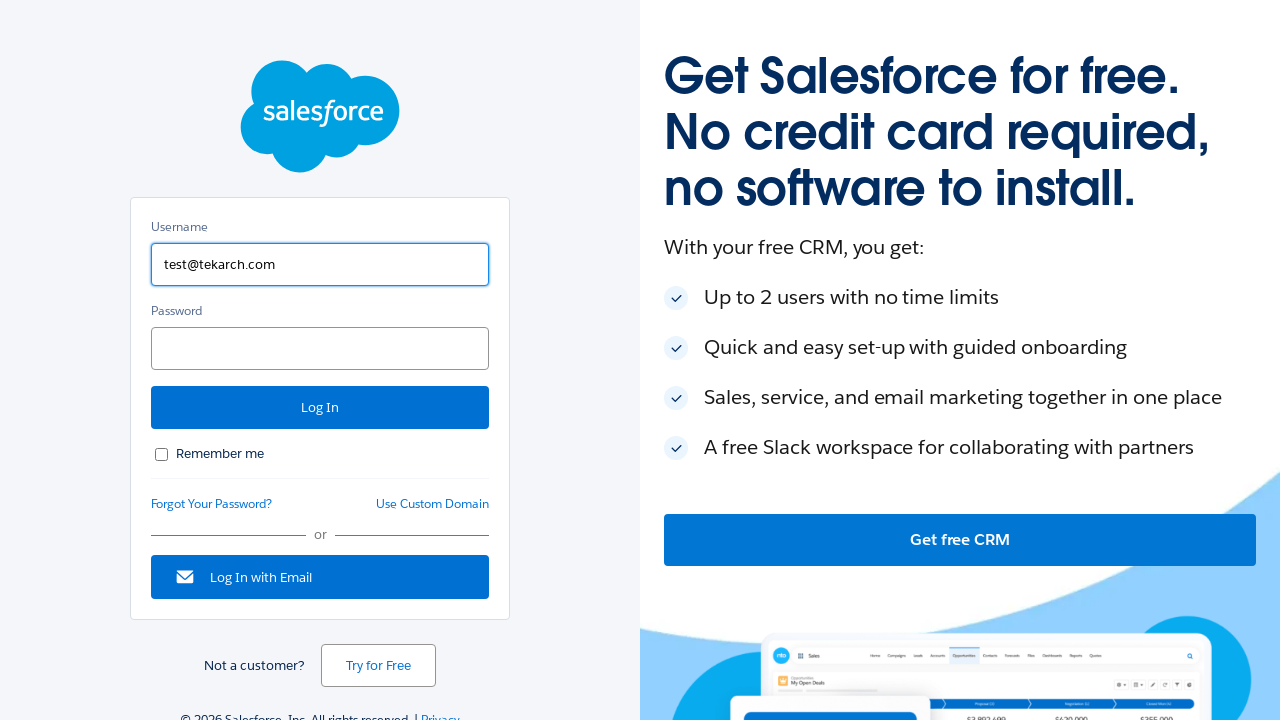

Left password field empty on #password
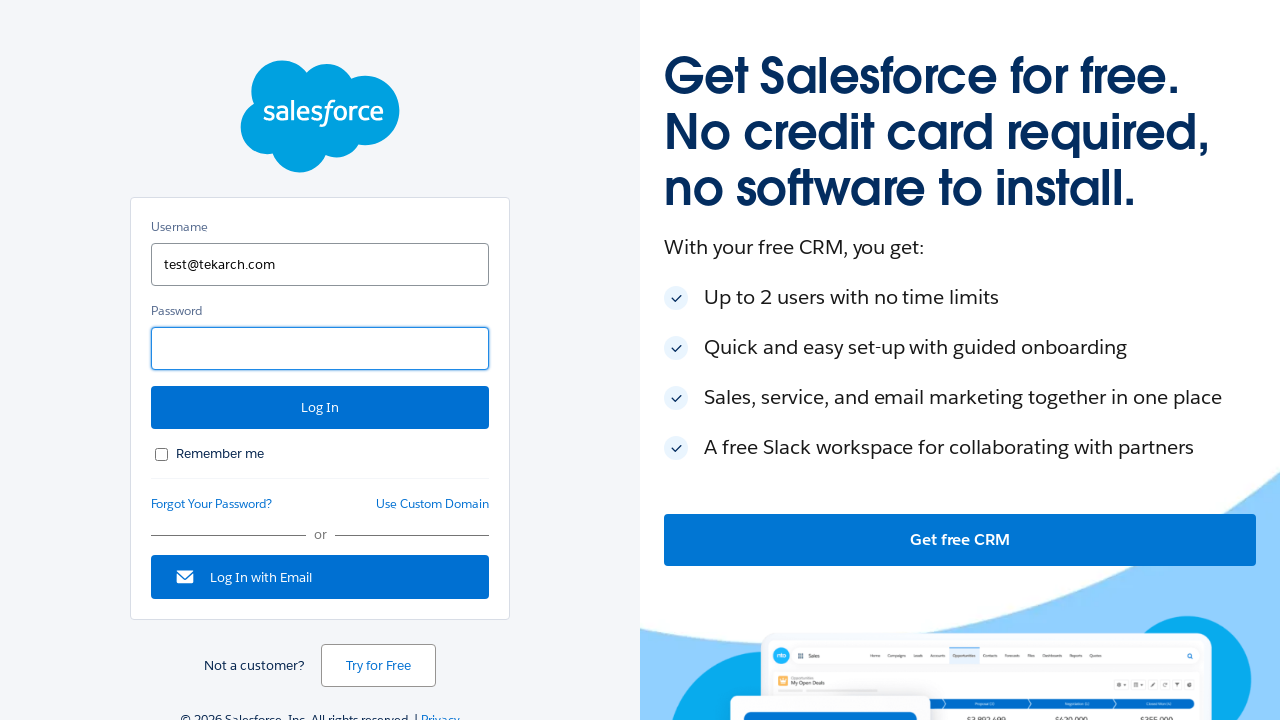

Clicked login button with empty password at (320, 408) on #Login
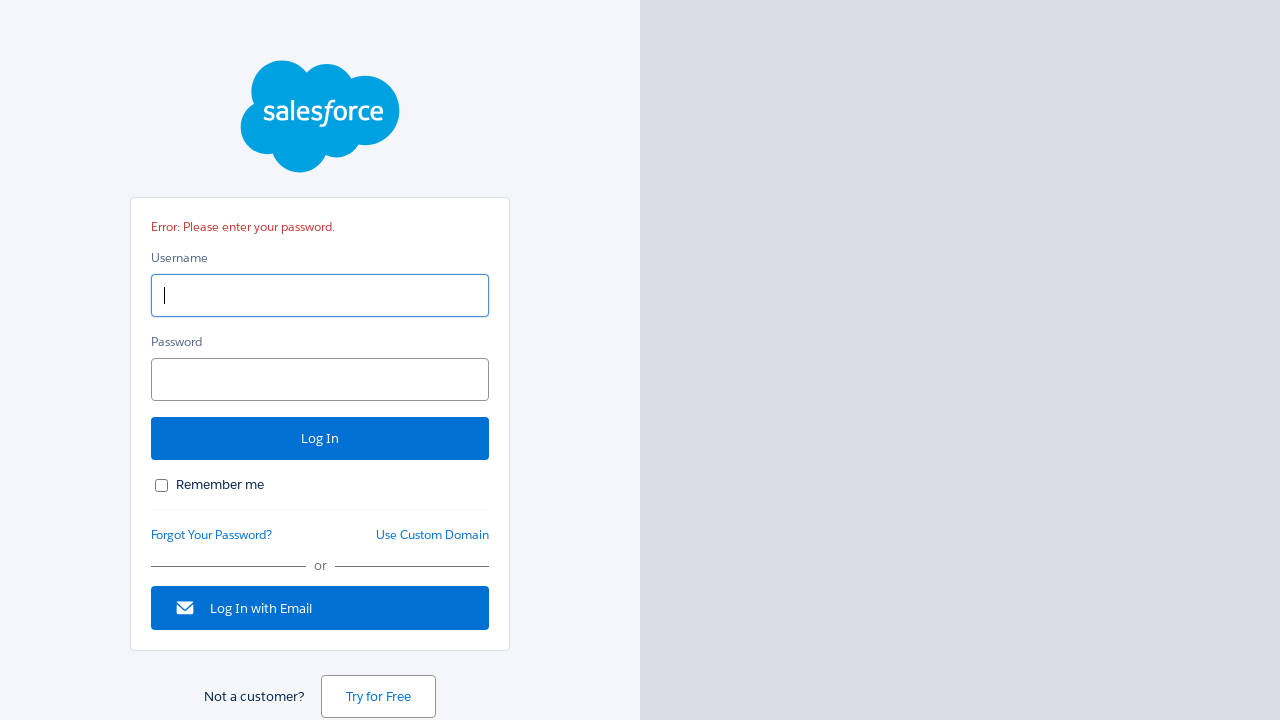

Verified login error message appeared
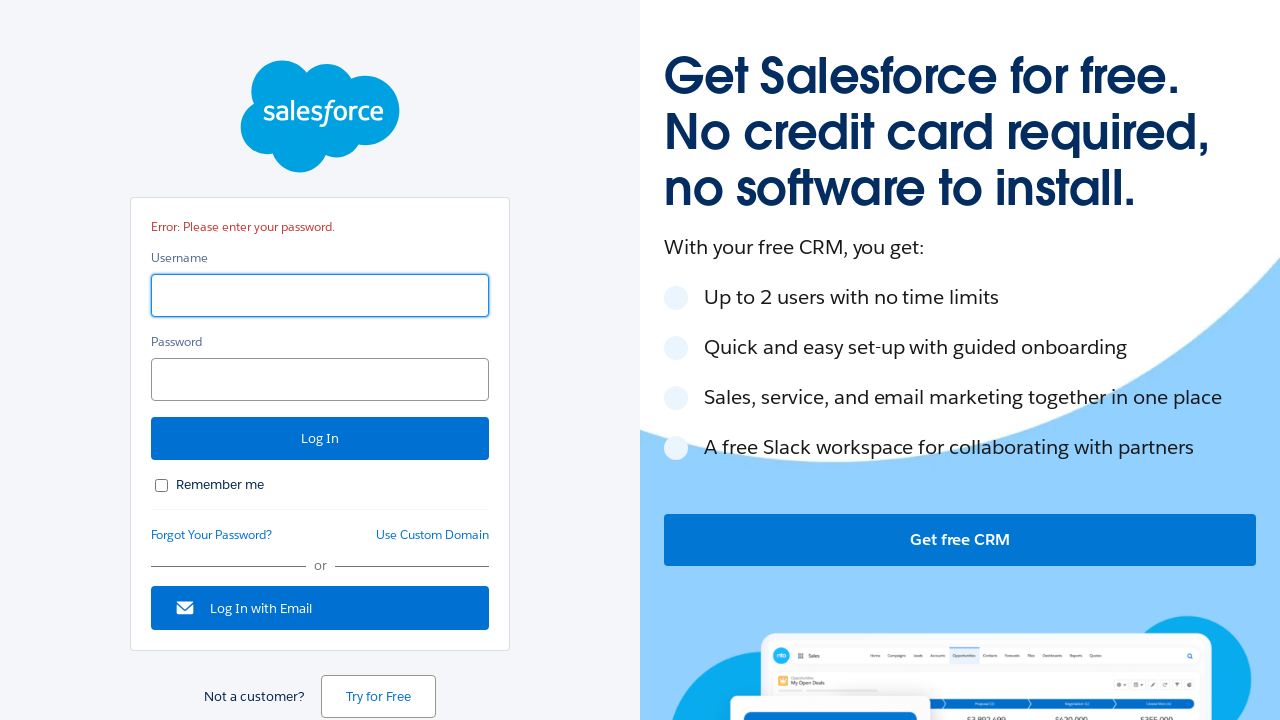

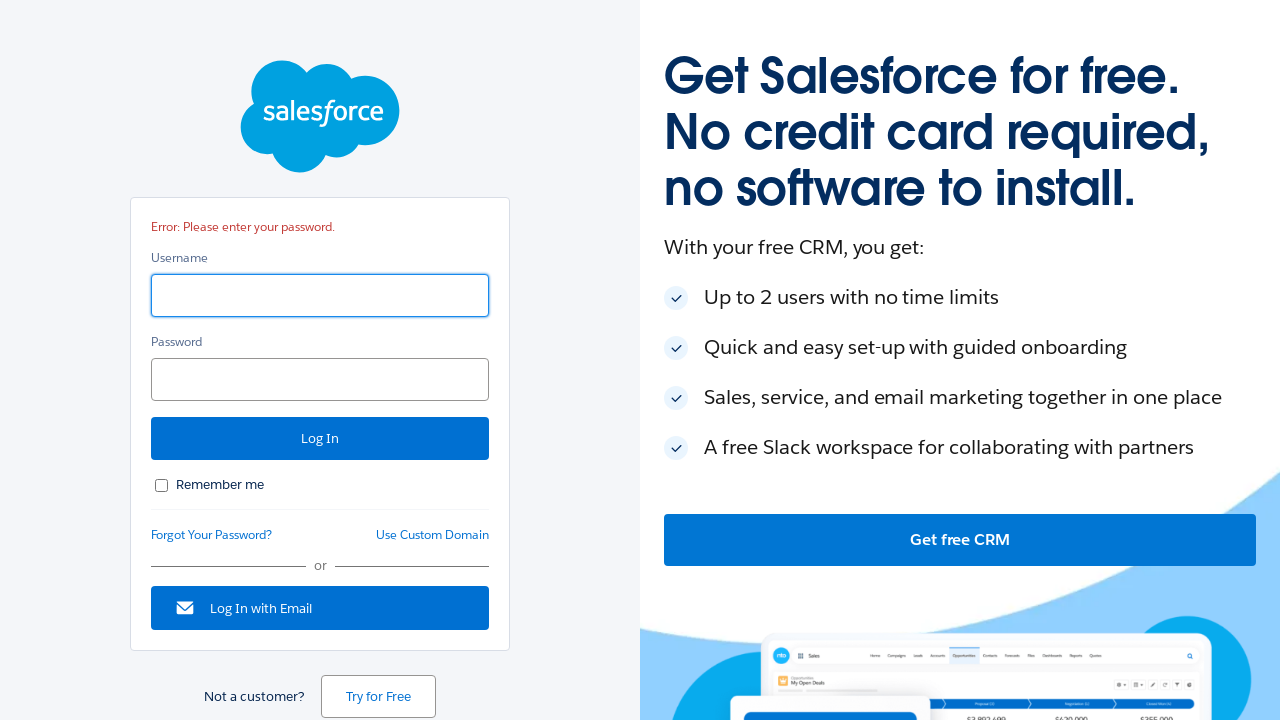